Tests that the VWO website loads correctly by navigating to the homepage and verifying the page title is as expected.

Starting URL: https://app.vwo.com

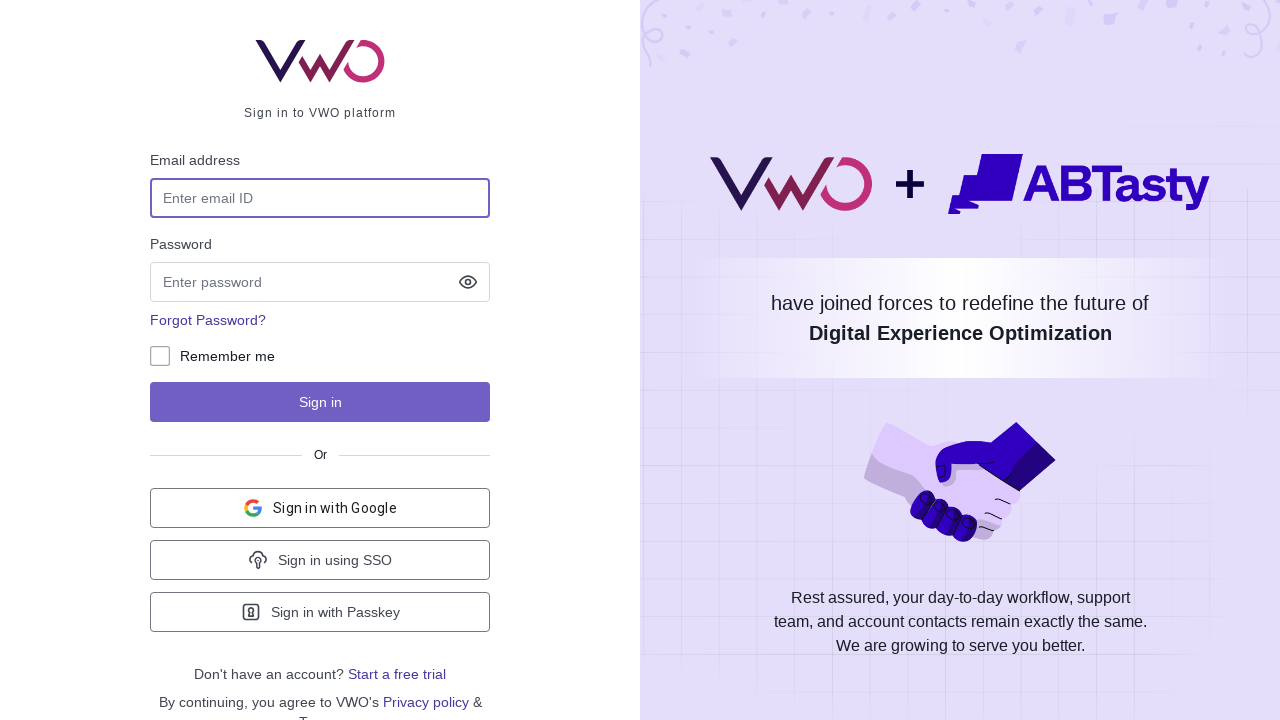

Navigated to VWO homepage at https://app.vwo.com
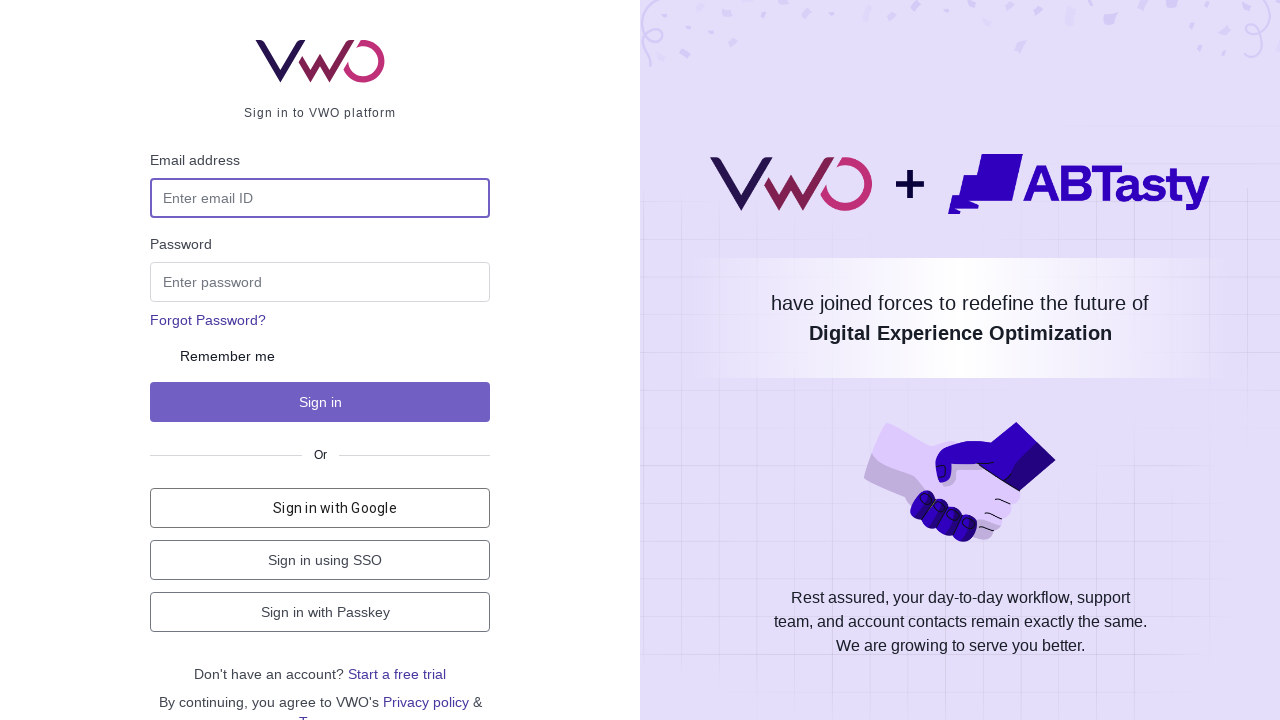

Verified page title is 'Login - VWO'
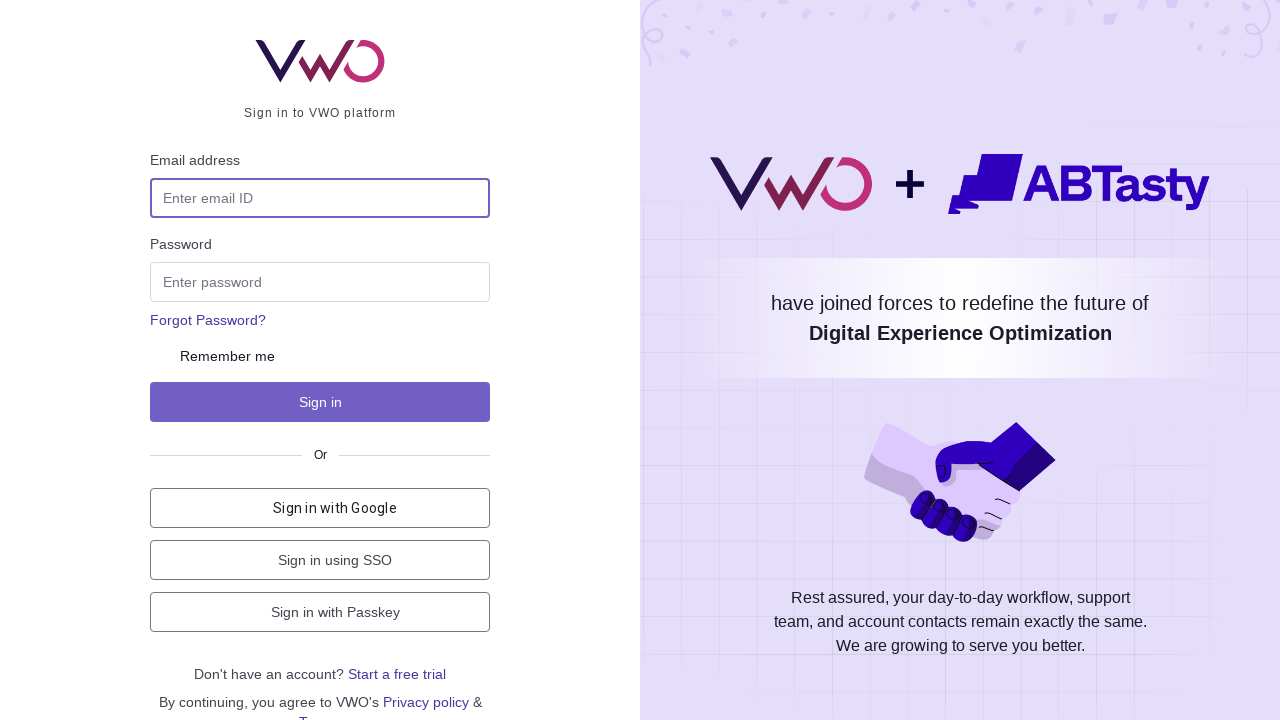

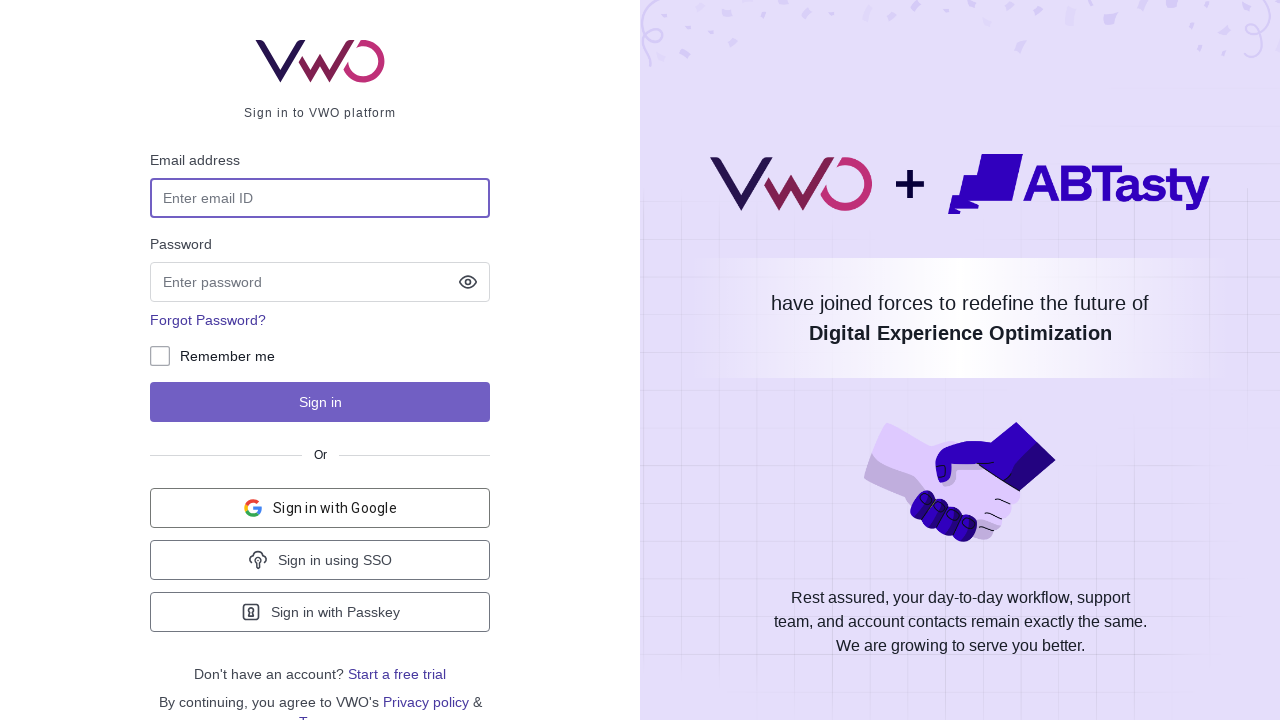